Tests that the header logo image is present on the OrangeHRM page and verifies the image URL contains "logo.png"

Starting URL: http://alchemy.hguy.co/orangehrm

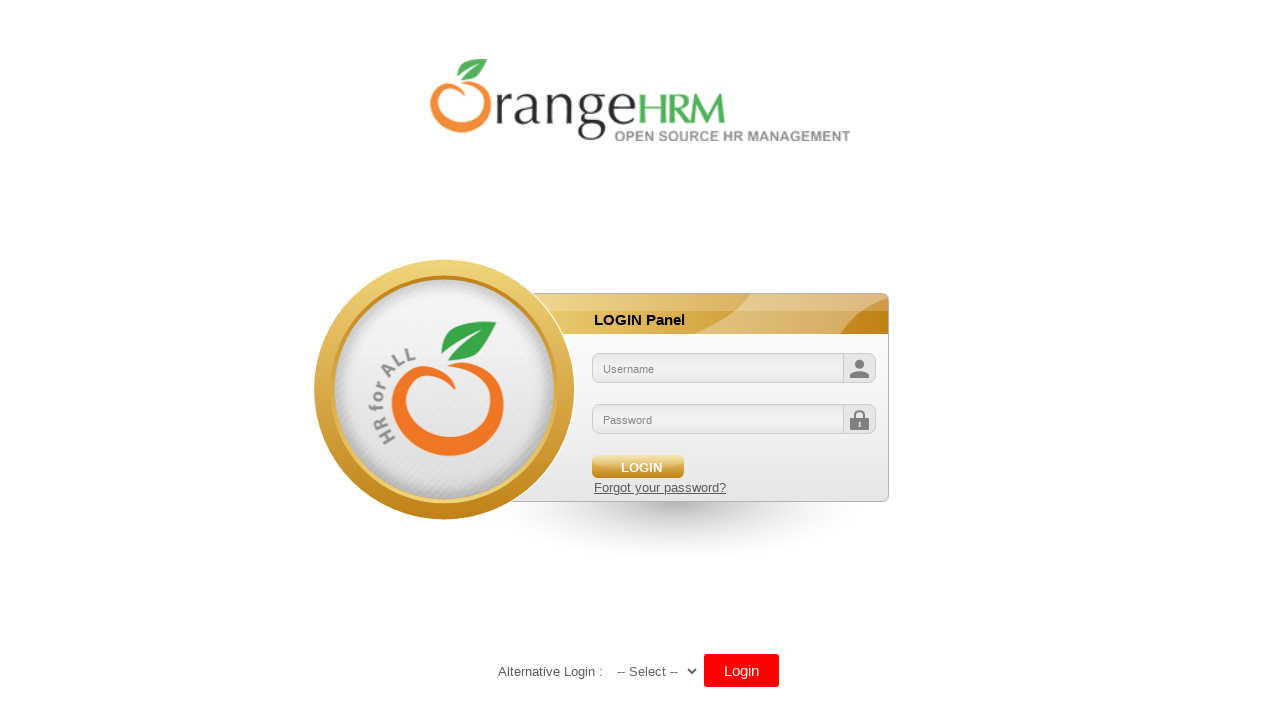

Navigated to OrangeHRM page at http://alchemy.hguy.co/orangehrm
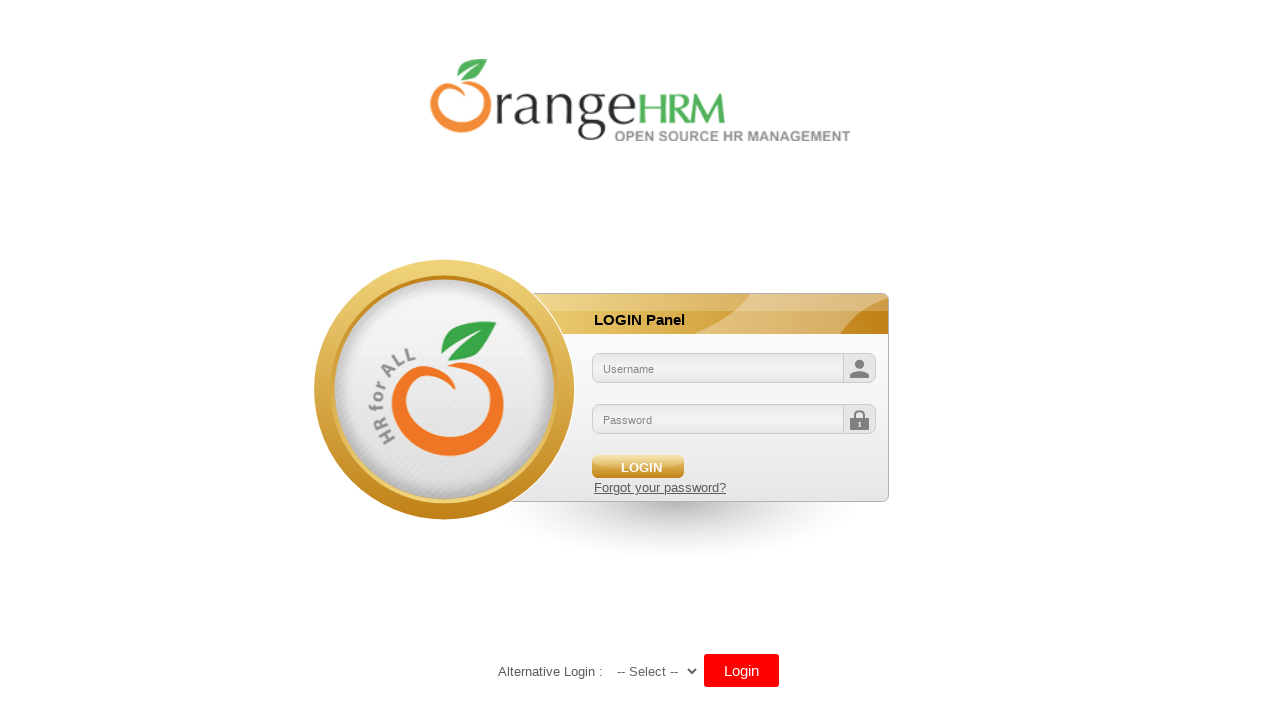

Located header logo image element
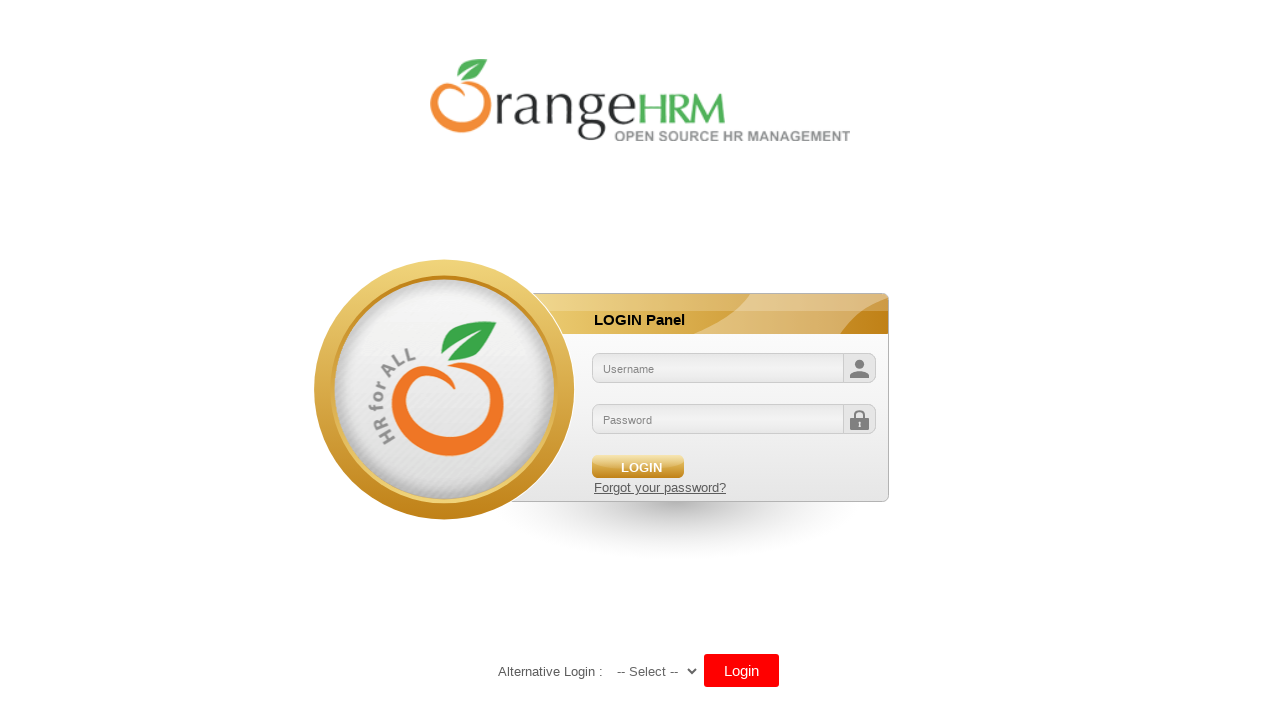

Retrieved header image URL: /orangehrm/symfony/web/webres_5d69118beeec64.10301452/themes/default/images/login/logo.png
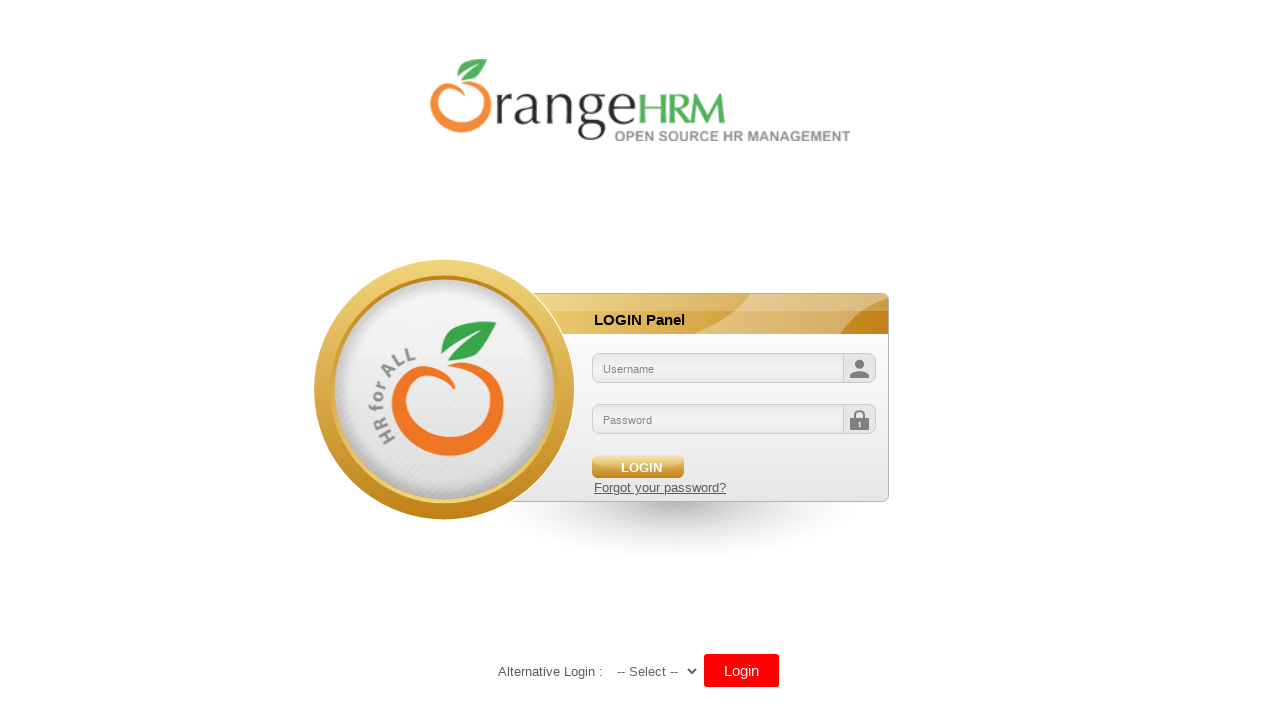

Printed header image URL: /orangehrm/symfony/web/webres_5d69118beeec64.10301452/themes/default/images/login/logo.png
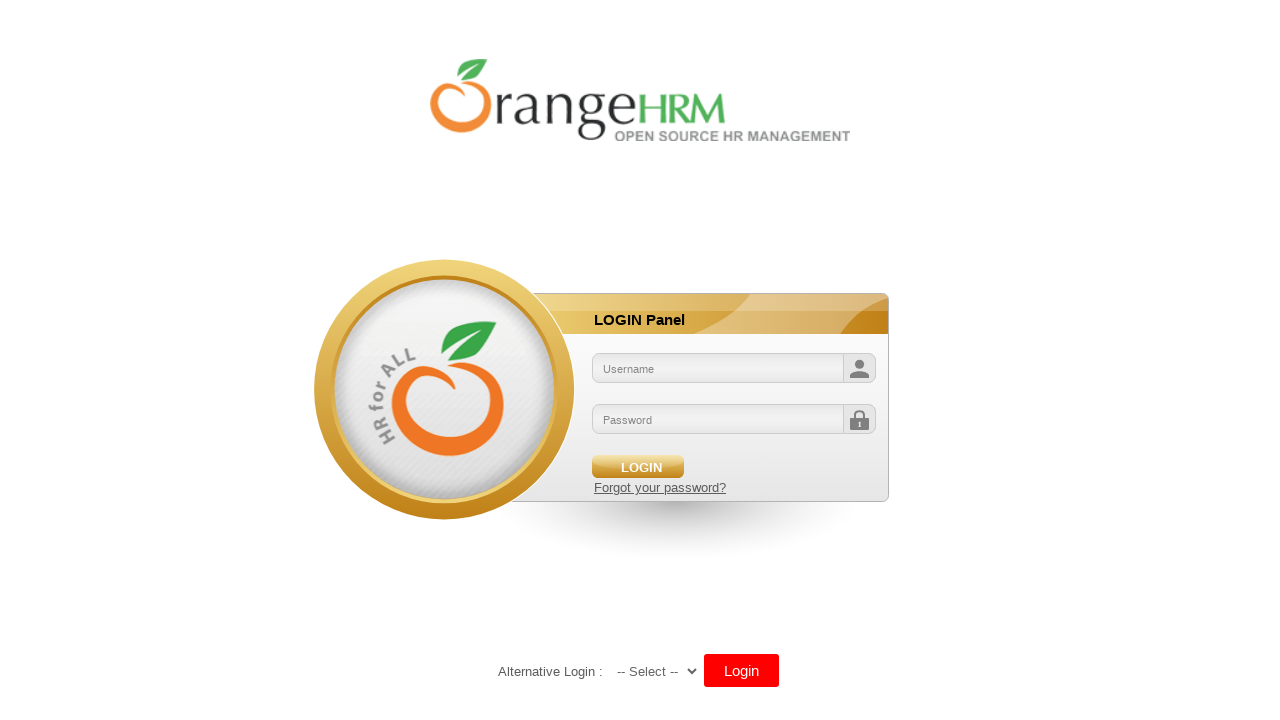

Verified that header image URL contains 'logo.png'
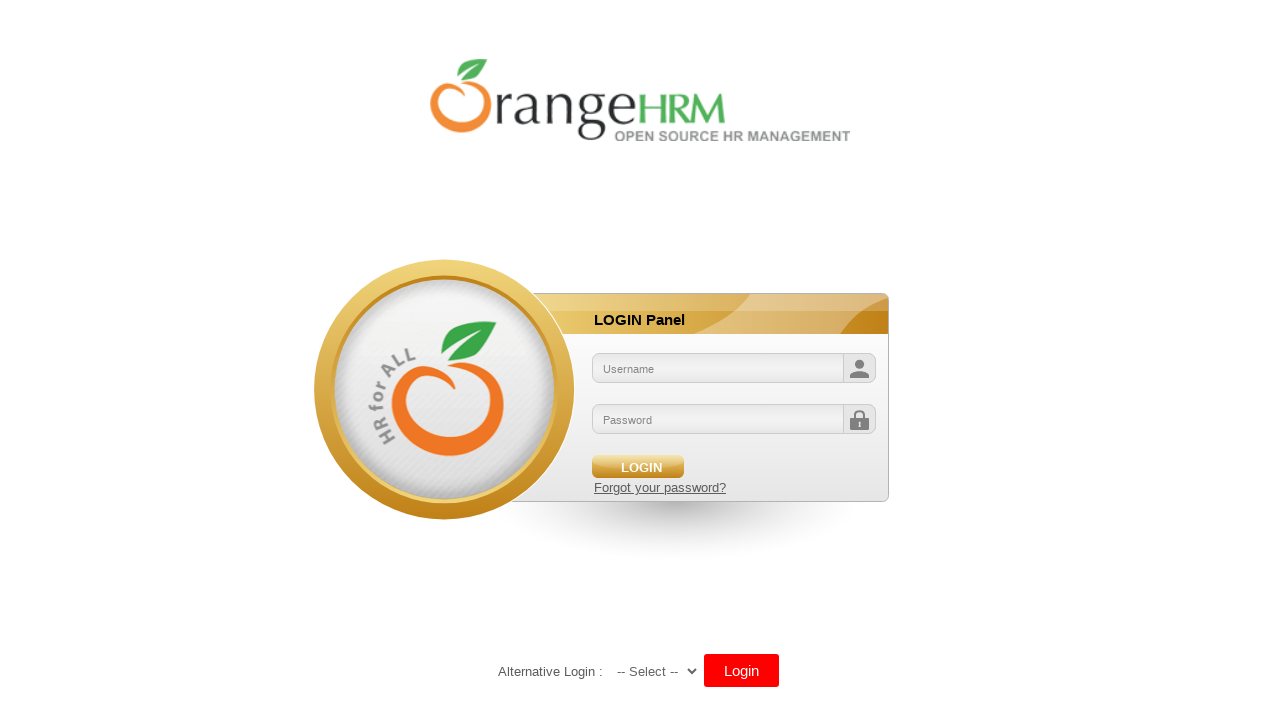

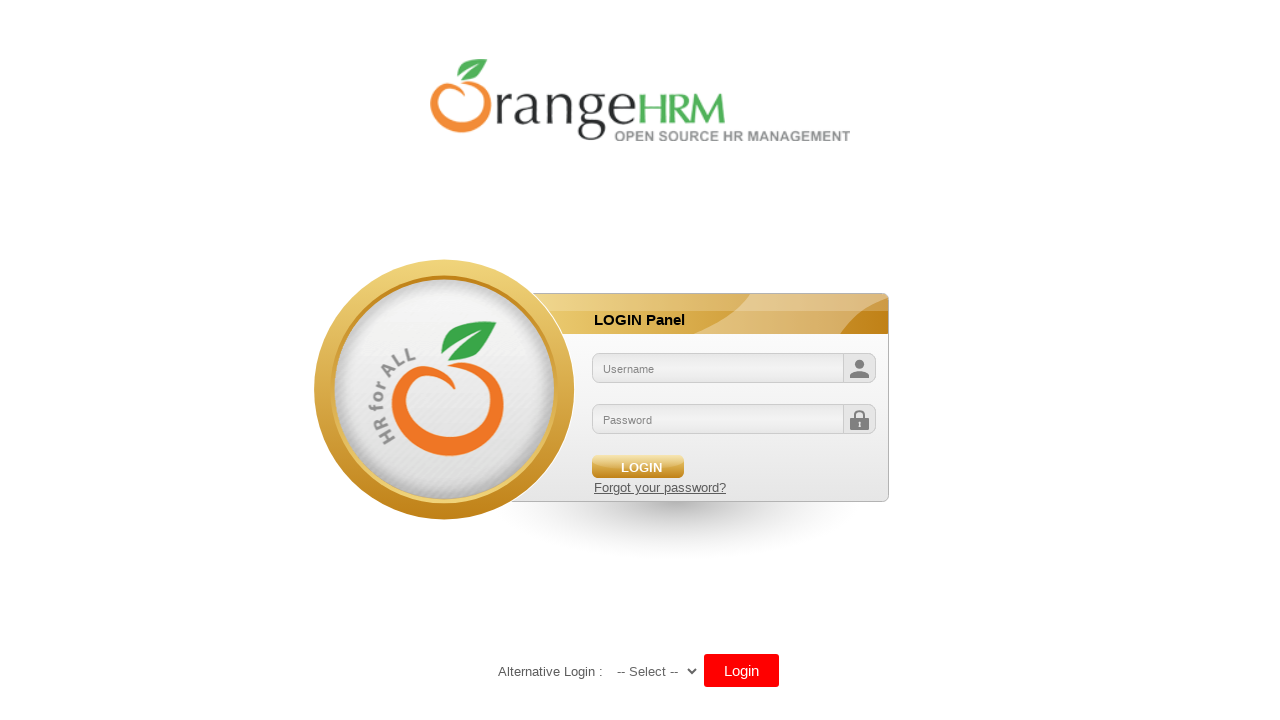